Tests that a button can only be clicked once and verifies the button state changes after the first click

Starting URL: http://uitestingplayground.com/hiddenlayers

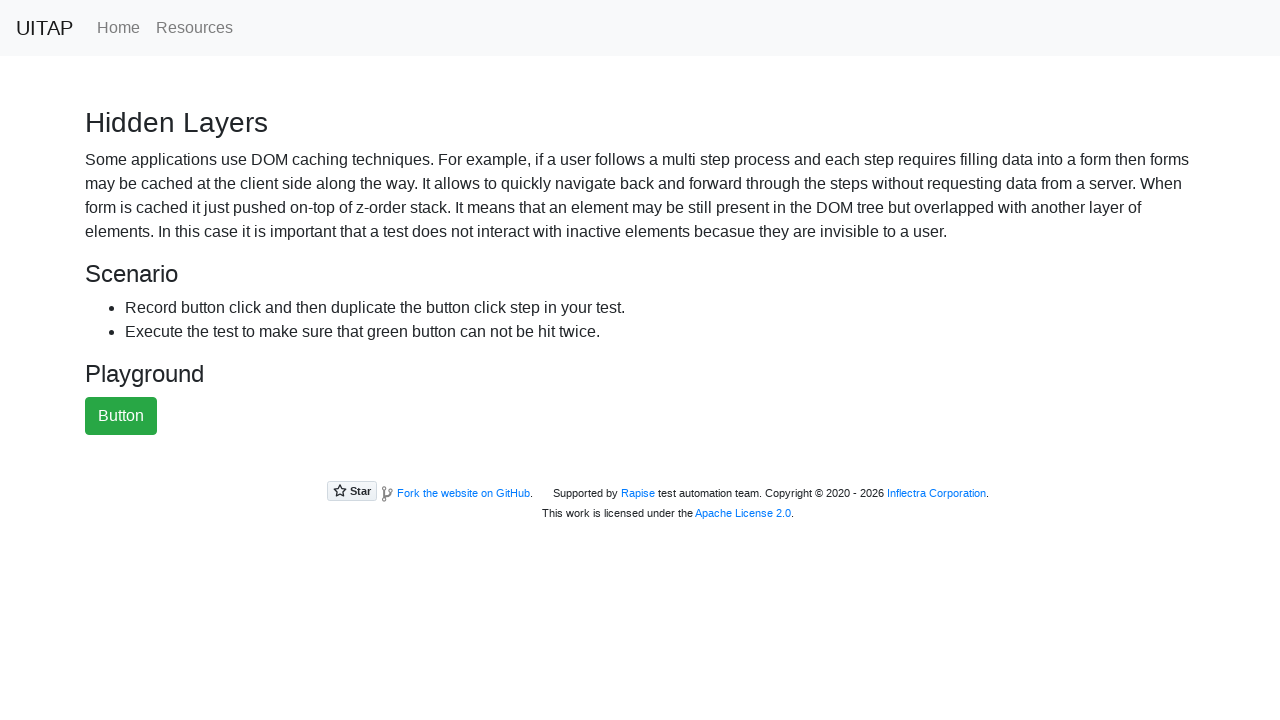

Navigated to http://uitestingplayground.com/hiddenlayers
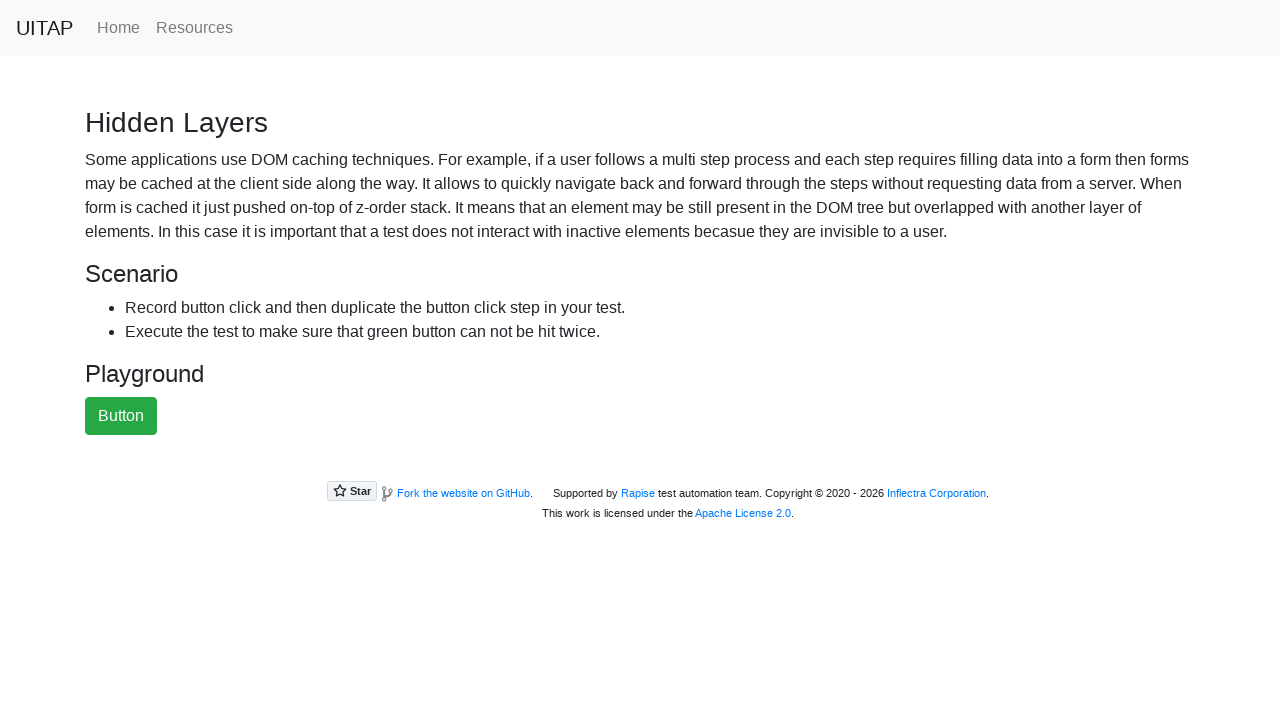

Clicked the green button for the first time at (121, 416) on xpath=/html/body/section/div/div[1]/div/button
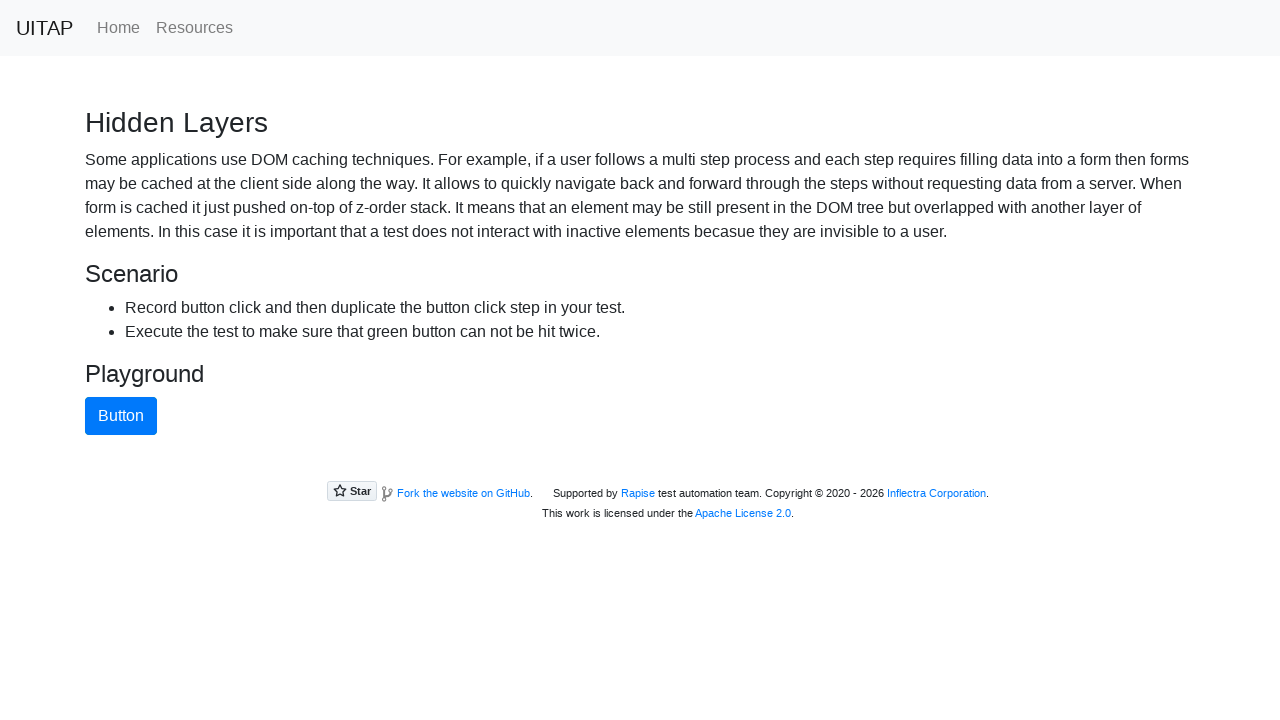

Attempted to click button again - button is no longer clickable (expected behavior) at (121, 416) on xpath=/html/body/section/div/div[1]/div/button
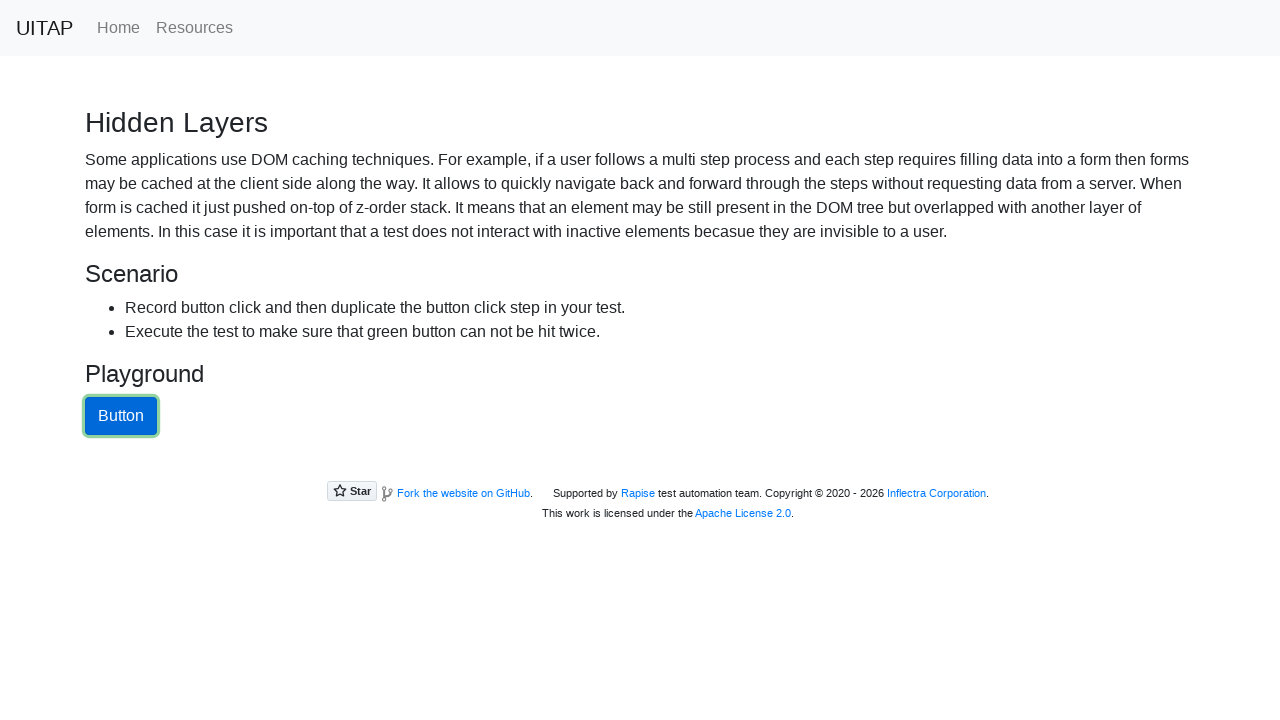

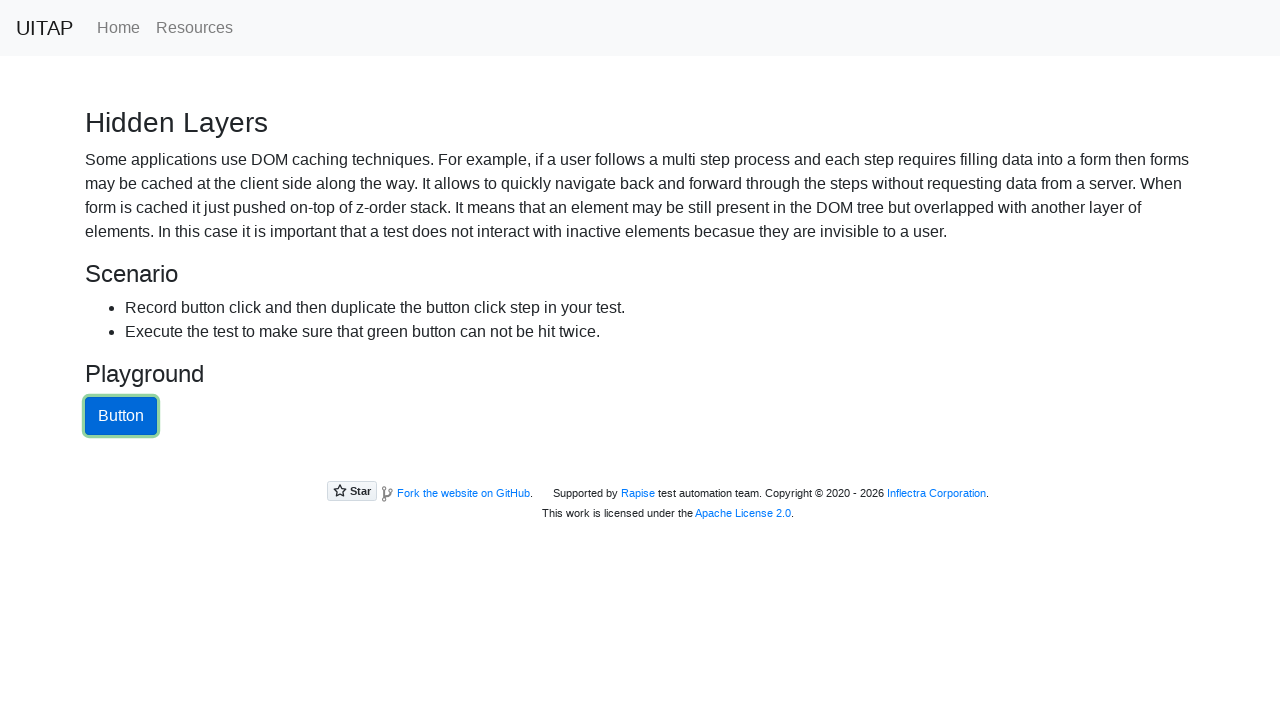